Navigates to Hacker News newest articles page, loads 100 articles by repeatedly clicking the "More" button, and verifies that articles are displayed in chronological order (newest first).

Starting URL: https://news.ycombinator.com/newest

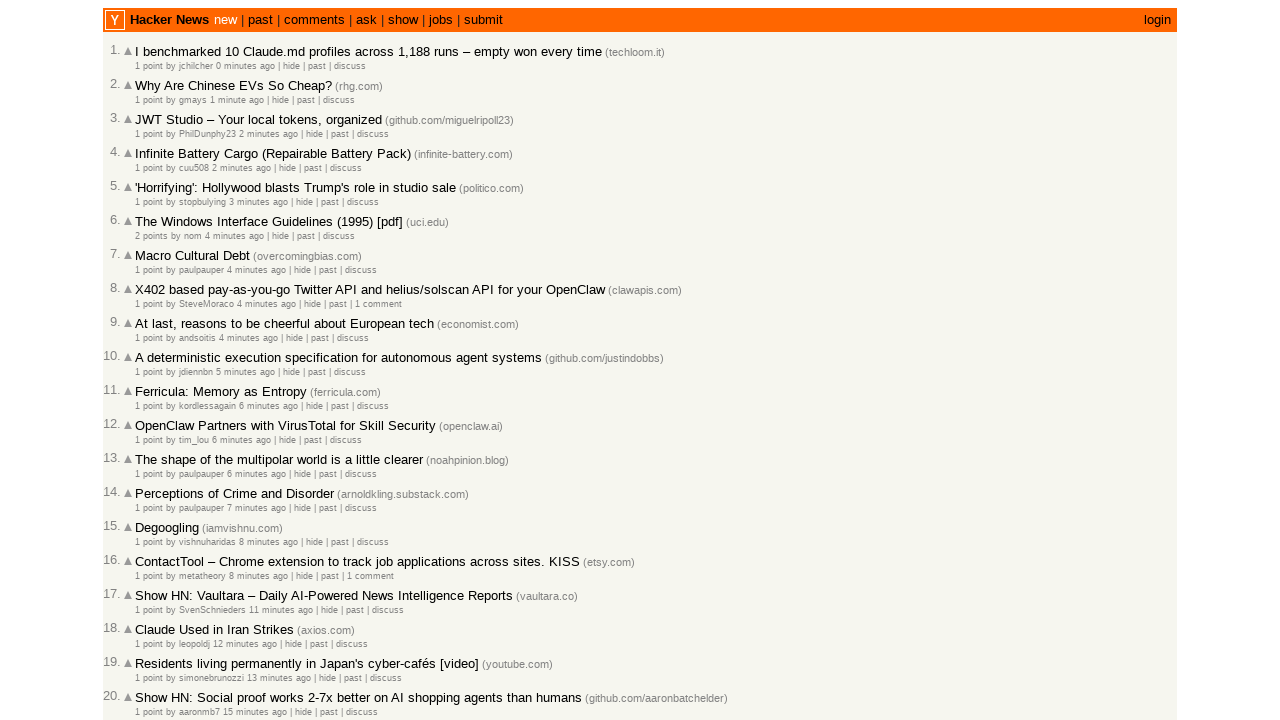

Waited for initial articles to load on Hacker News newest page
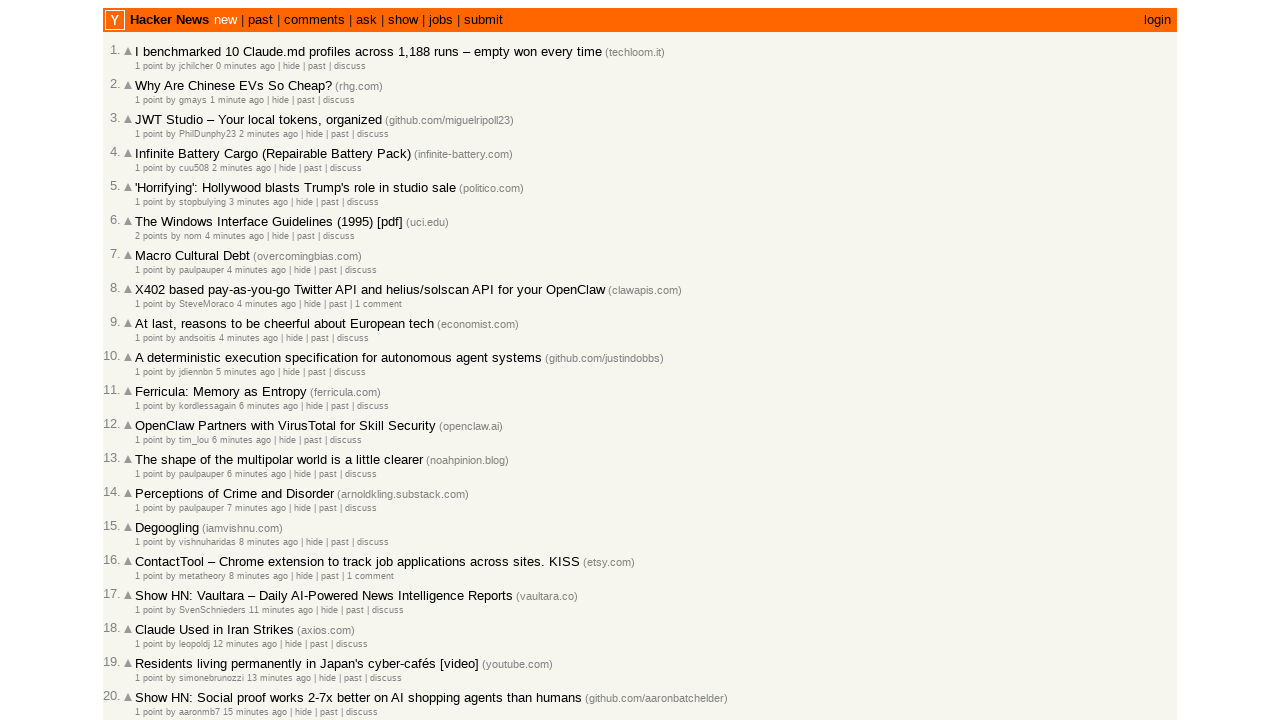

Extracted 30 articles from current page (total: 30)
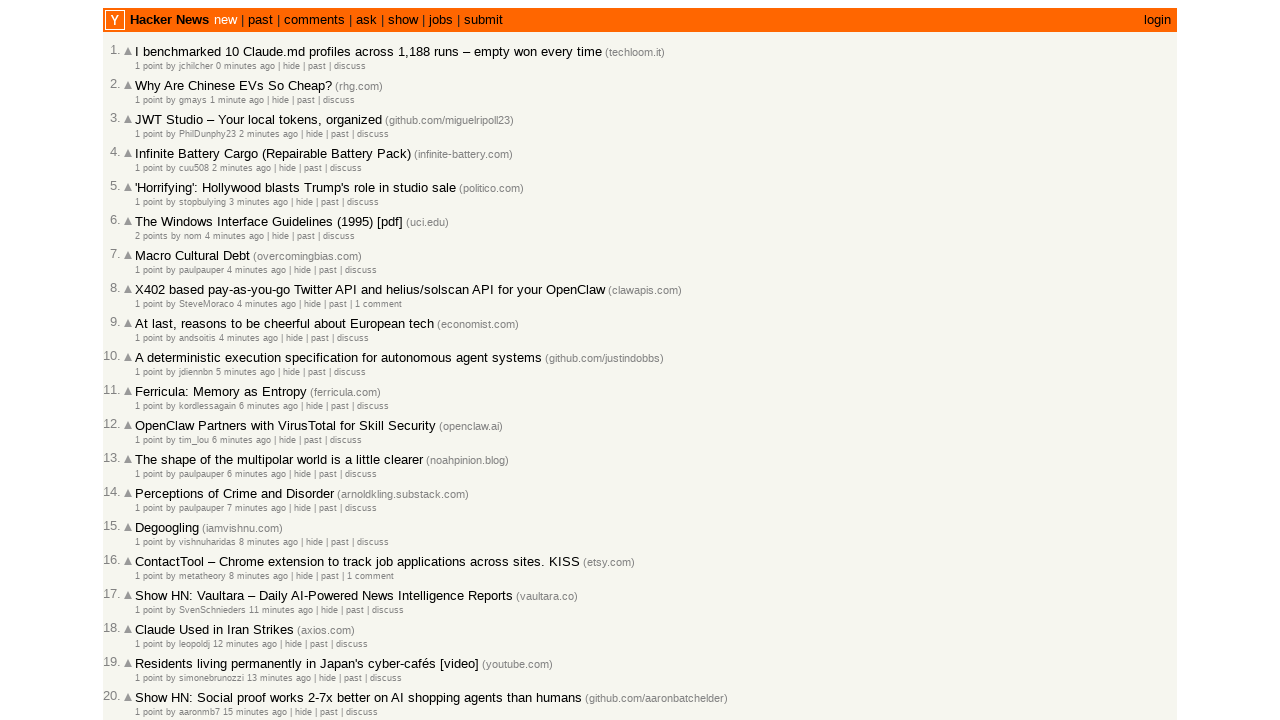

Clicked 'More' button to load additional articles at (149, 616) on .morelink
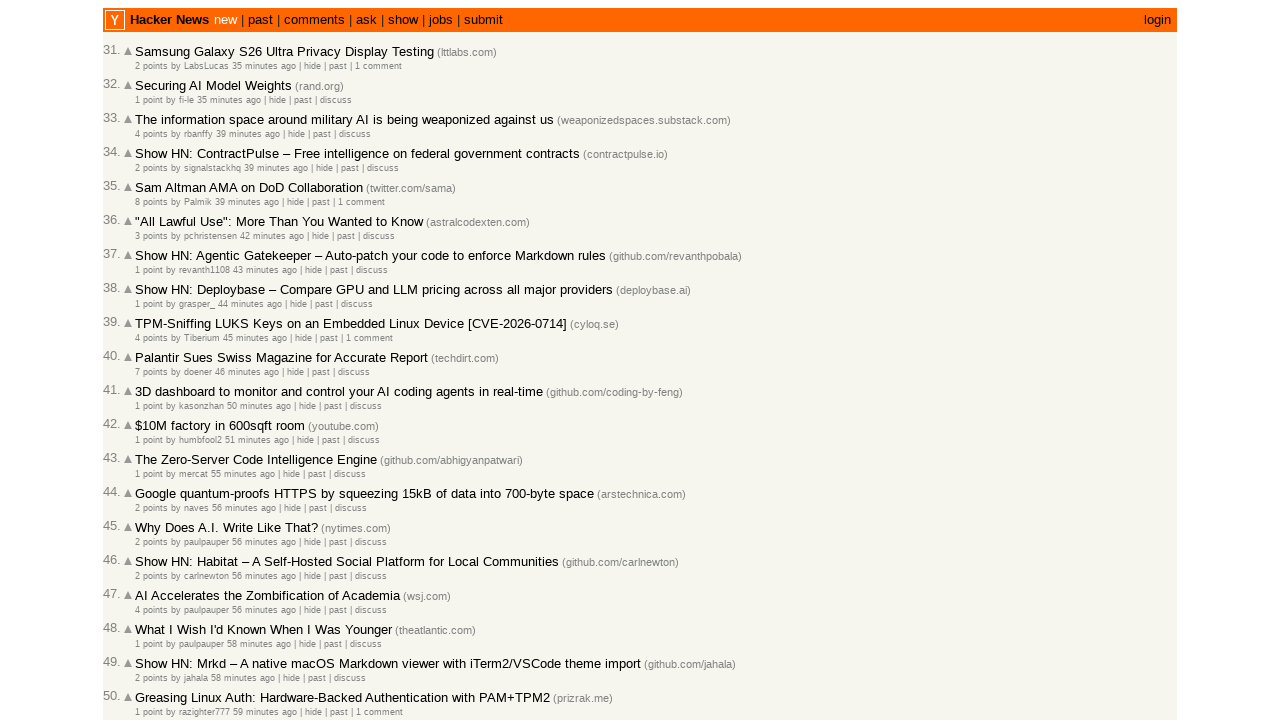

Waited for network idle after clicking 'More' button
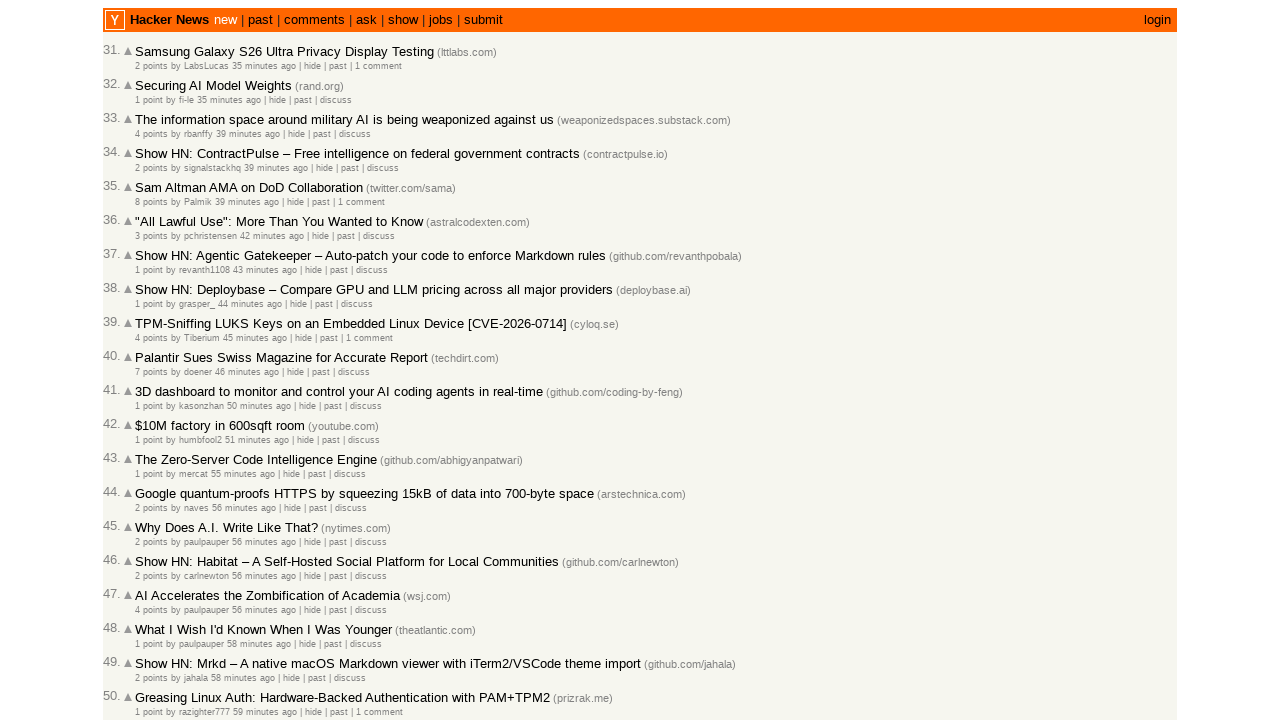

Extracted 30 articles from current page (total: 60)
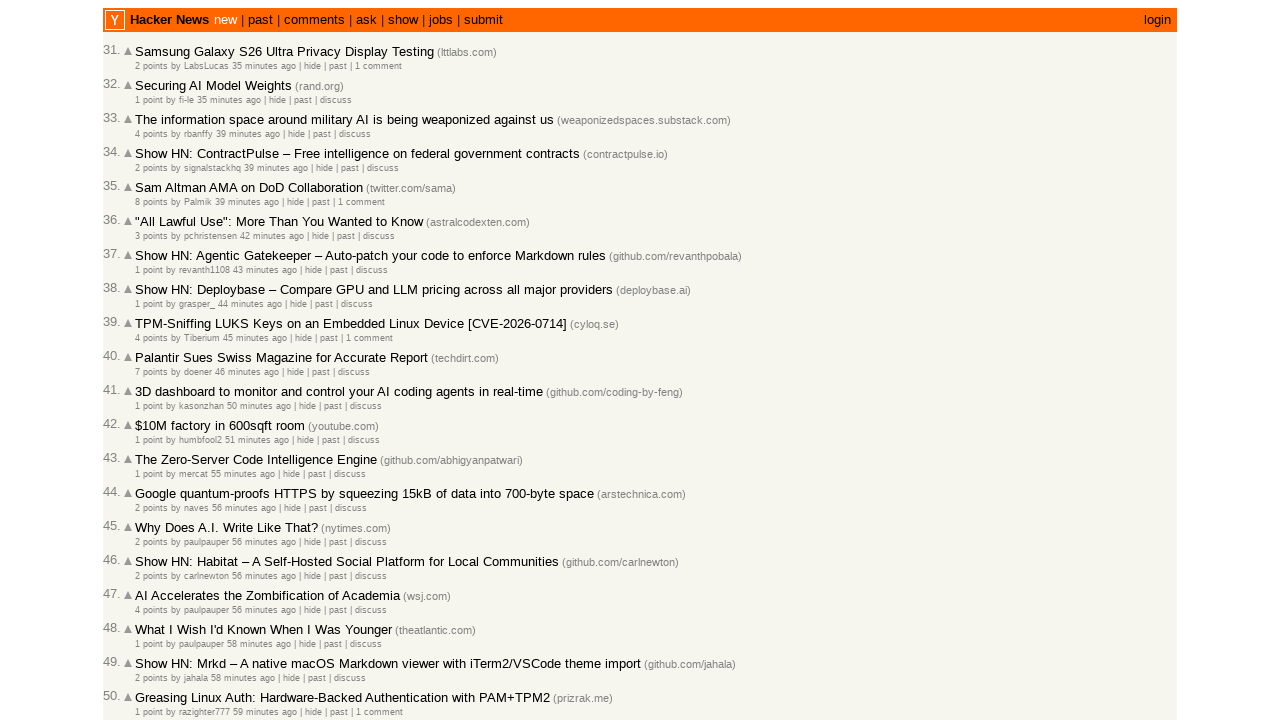

Clicked 'More' button to load additional articles at (149, 616) on .morelink
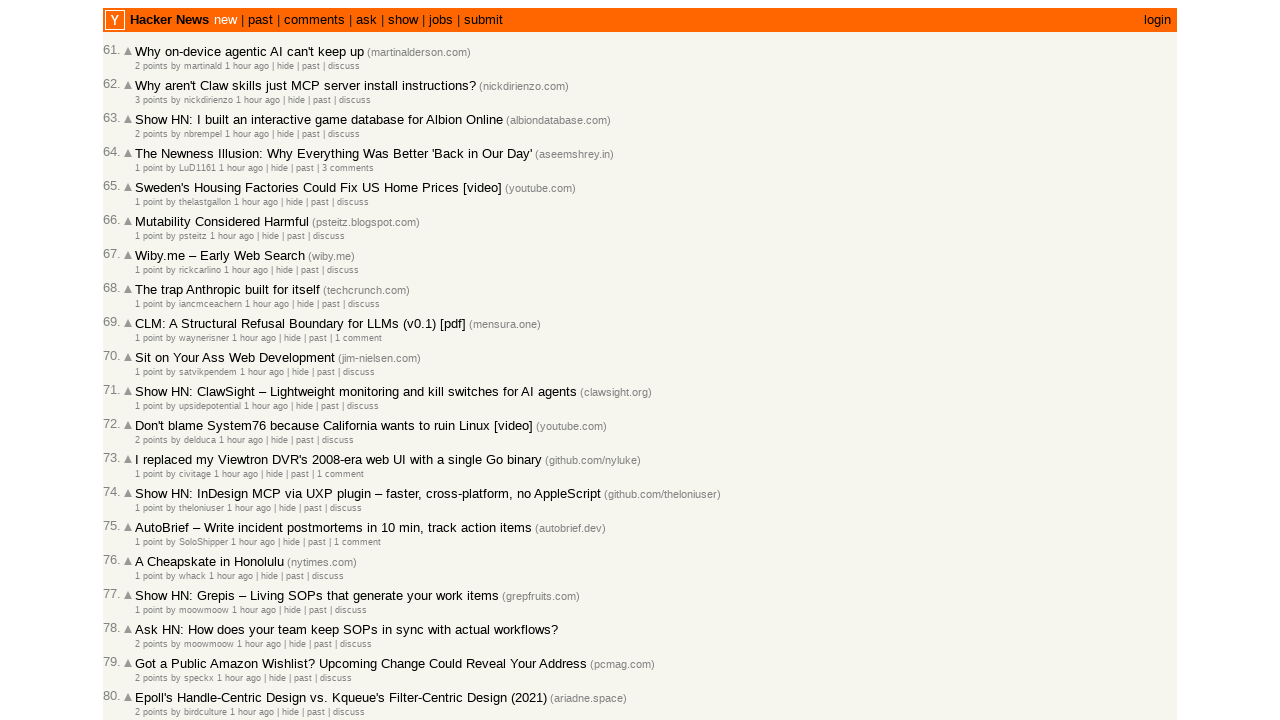

Waited for network idle after clicking 'More' button
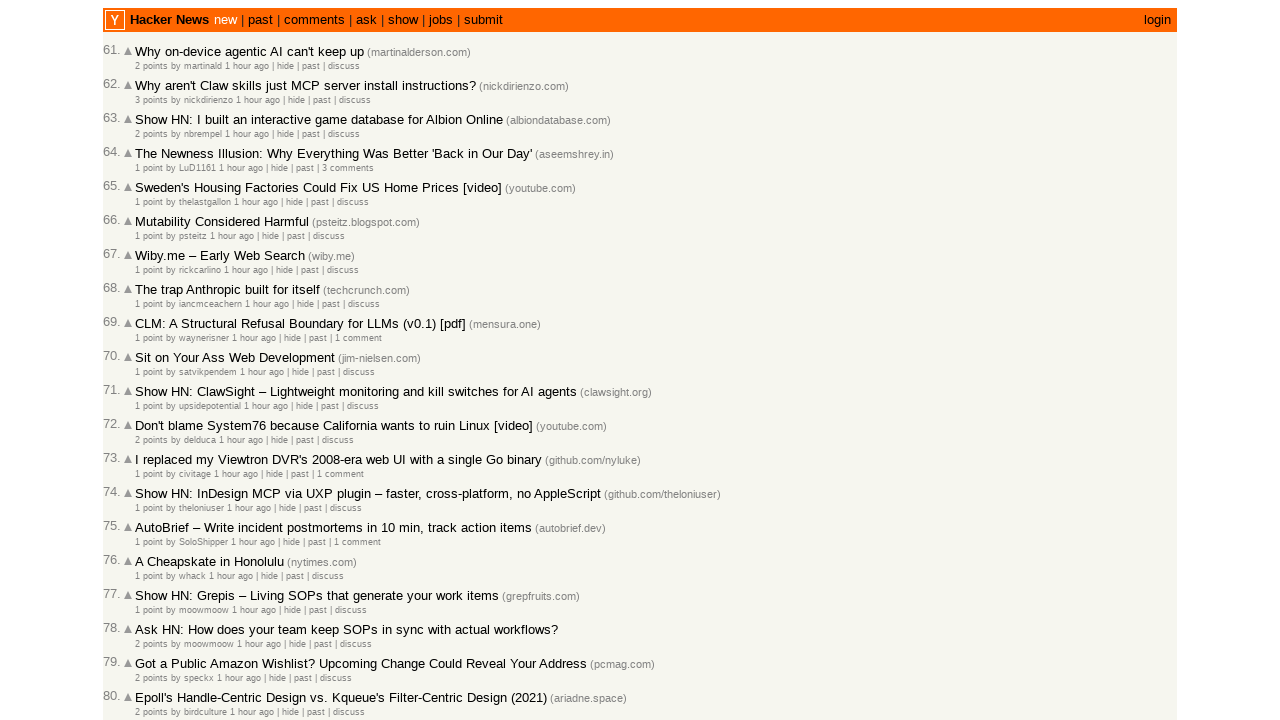

Extracted 30 articles from current page (total: 90)
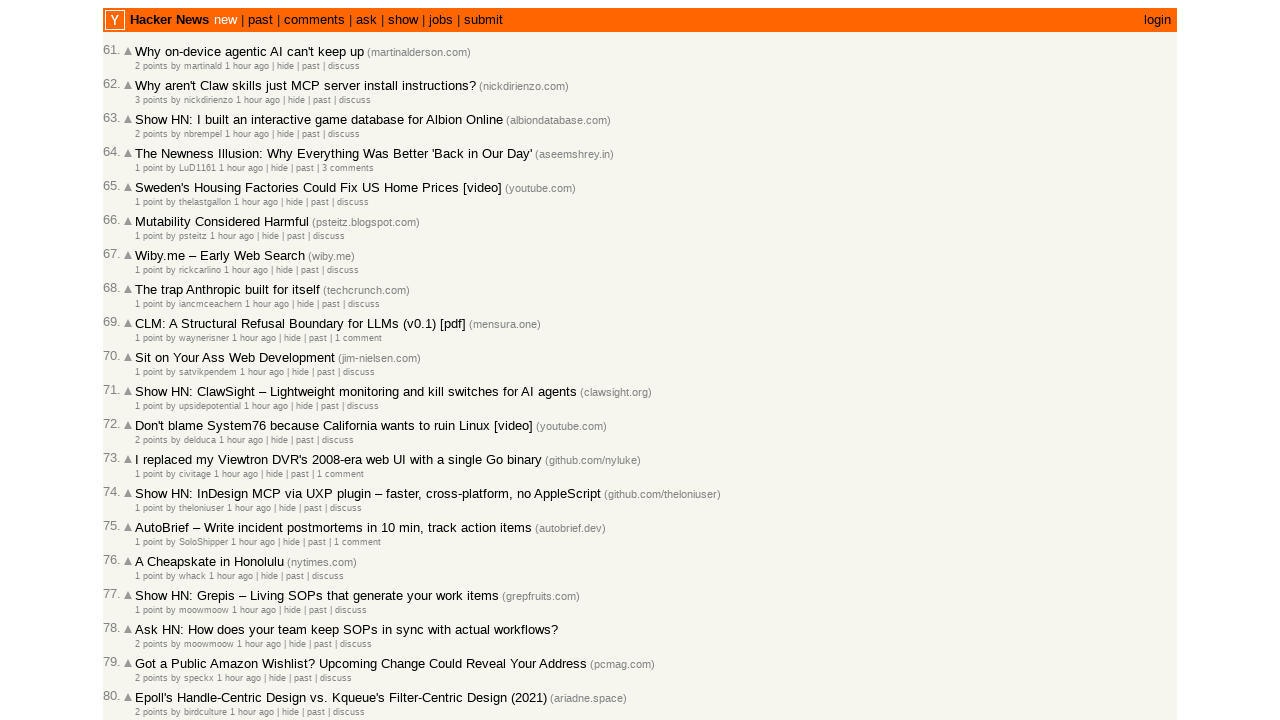

Clicked 'More' button to load additional articles at (149, 616) on .morelink
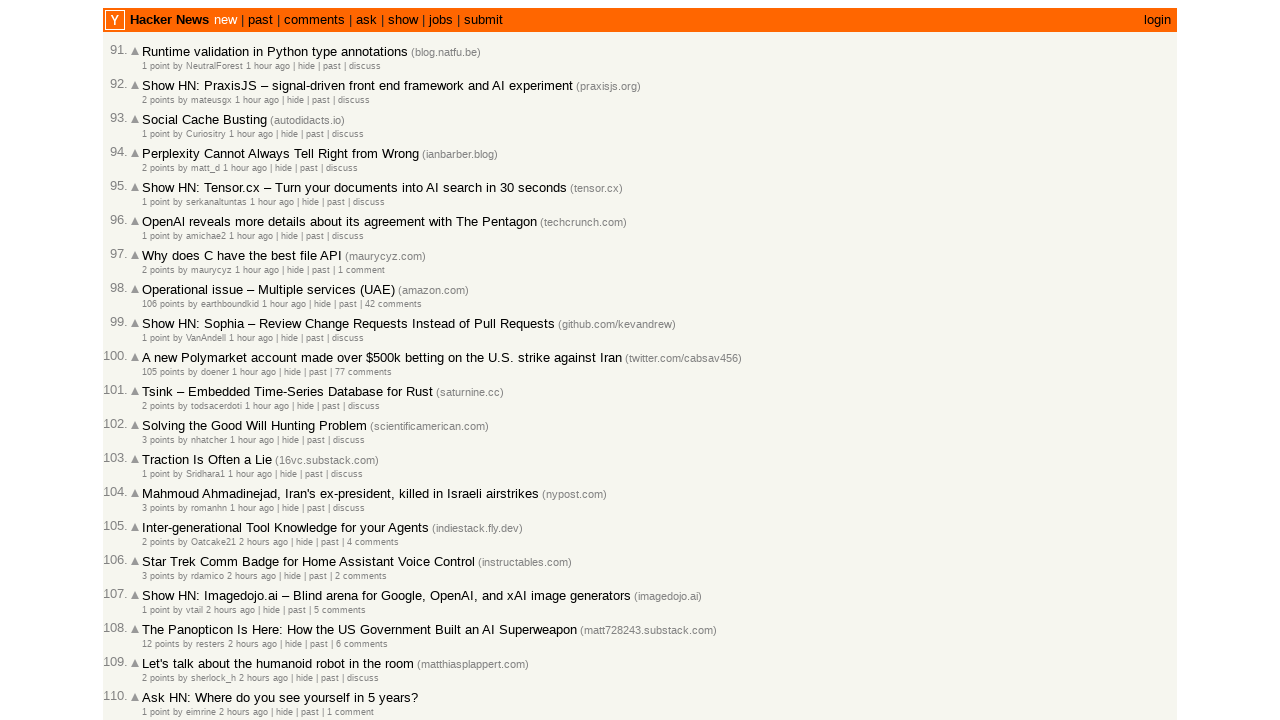

Waited for network idle after clicking 'More' button
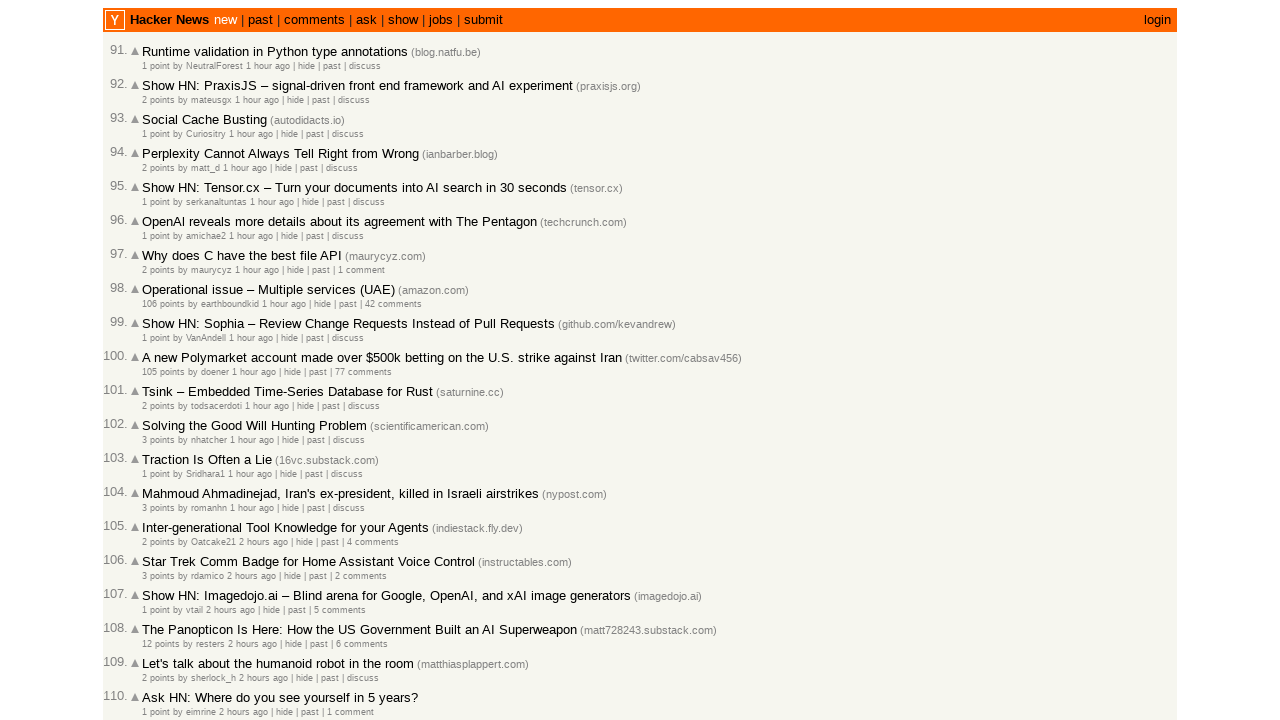

Extracted 30 articles from current page (total: 120)
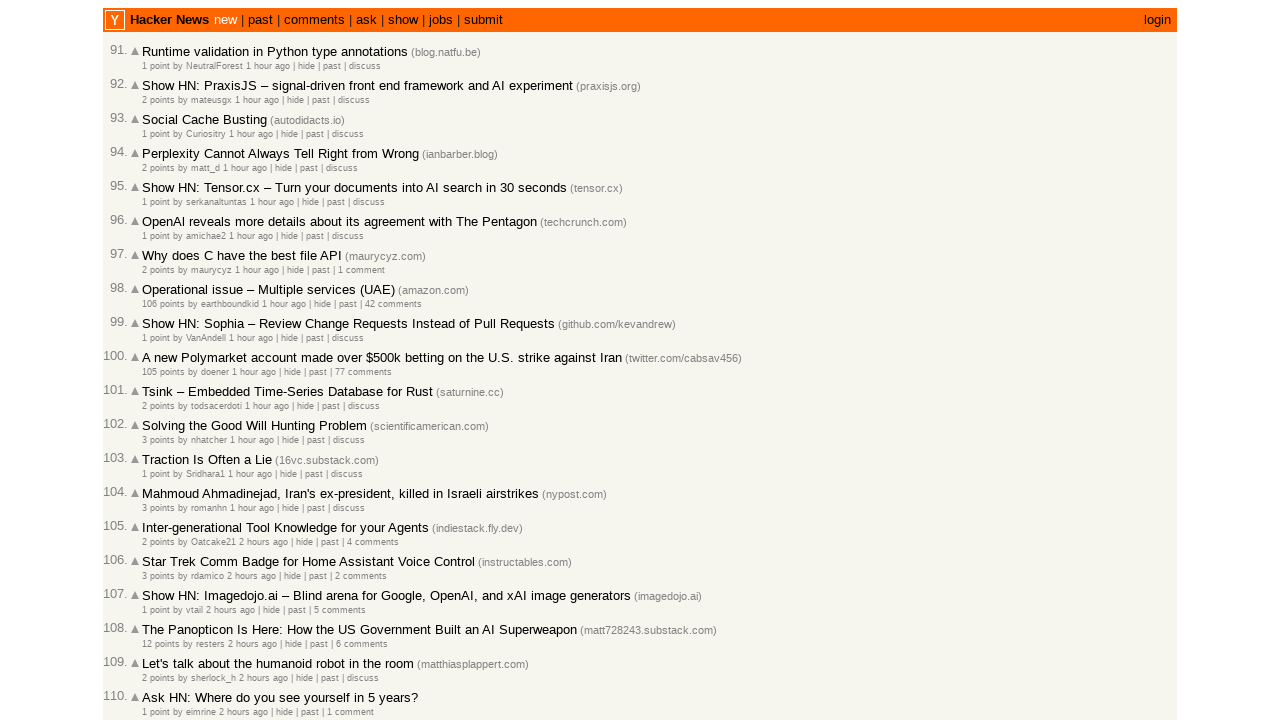

Trimmed articles list to first 100 articles
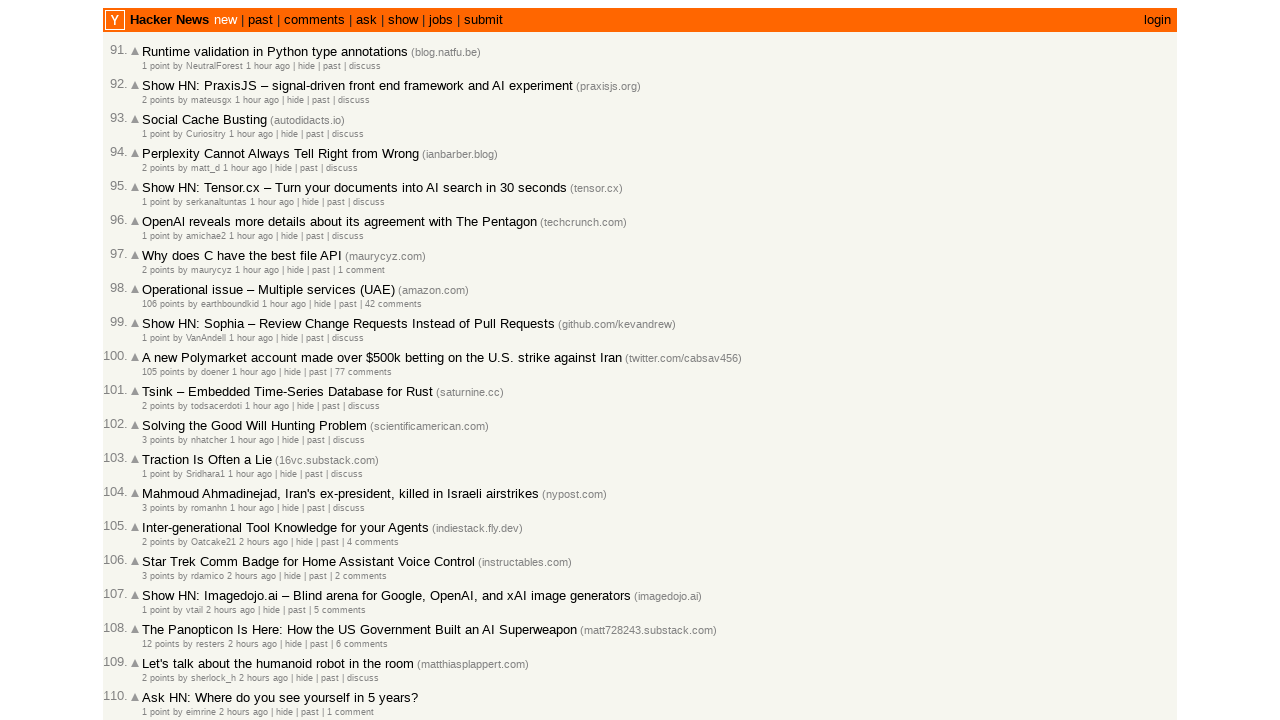

Created sorted copy of articles by time (newest first)
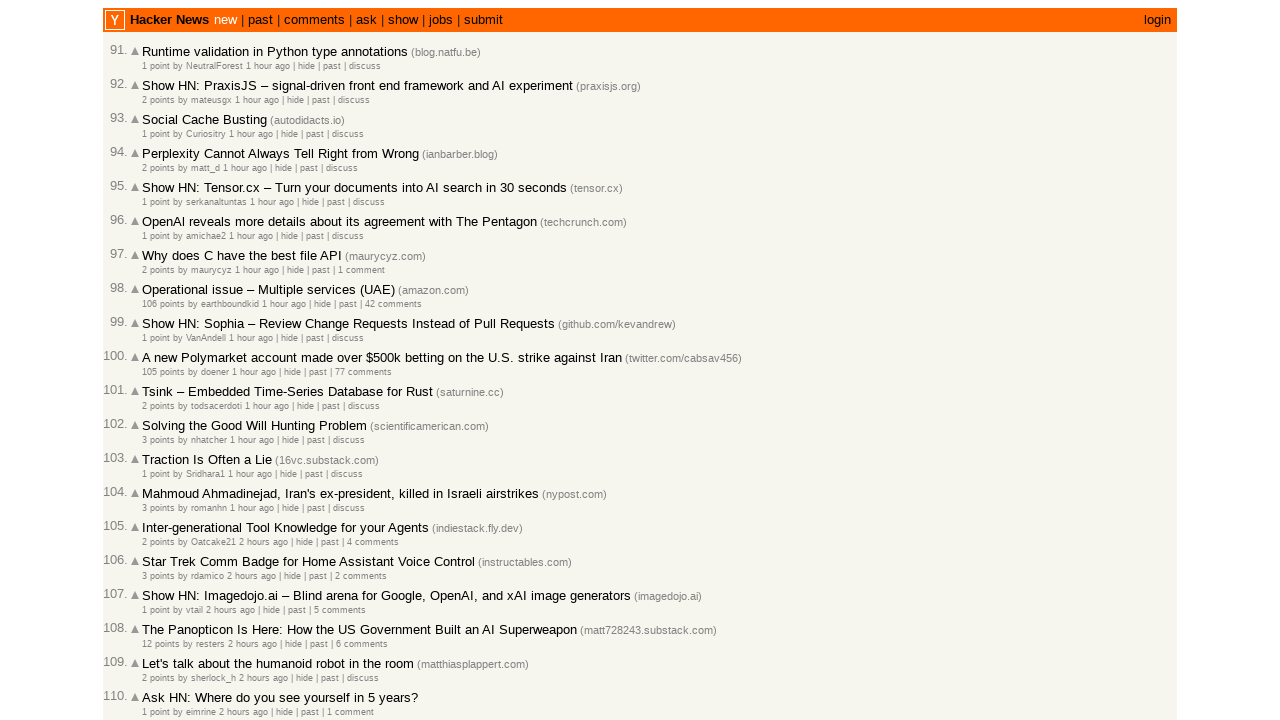

Verified chronological order of articles - Result: Articles are in correct order (newest first)
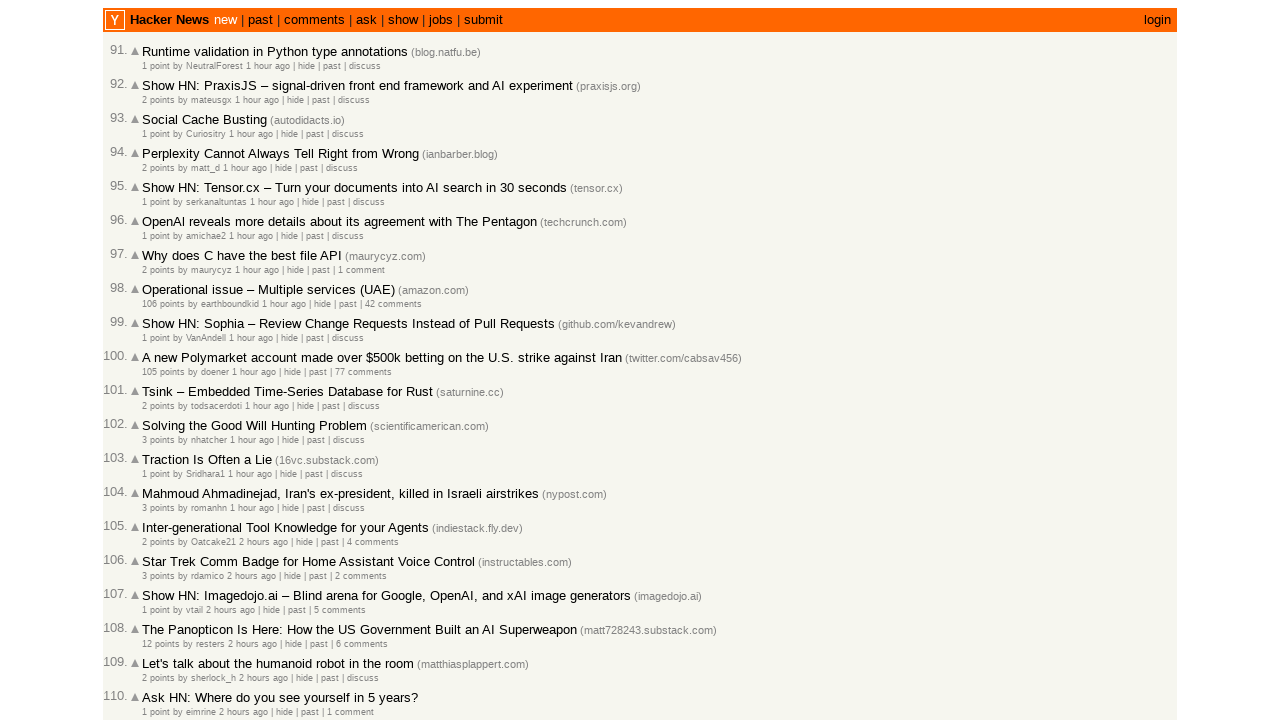

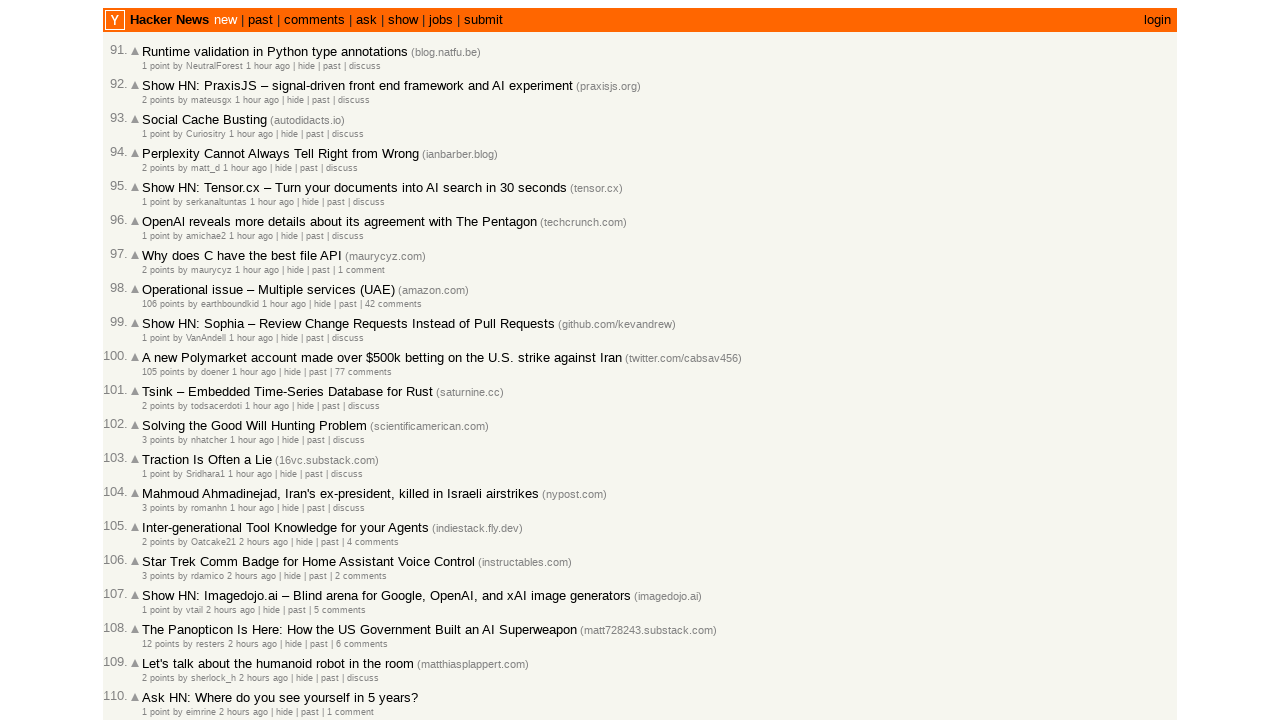